Navigates to a WebGL game page and clicks on the Unity canvas at a specific position, likely to start or interact with the game.

Starting URL: https://massiveclip.com/games/pro-drift/webGL/

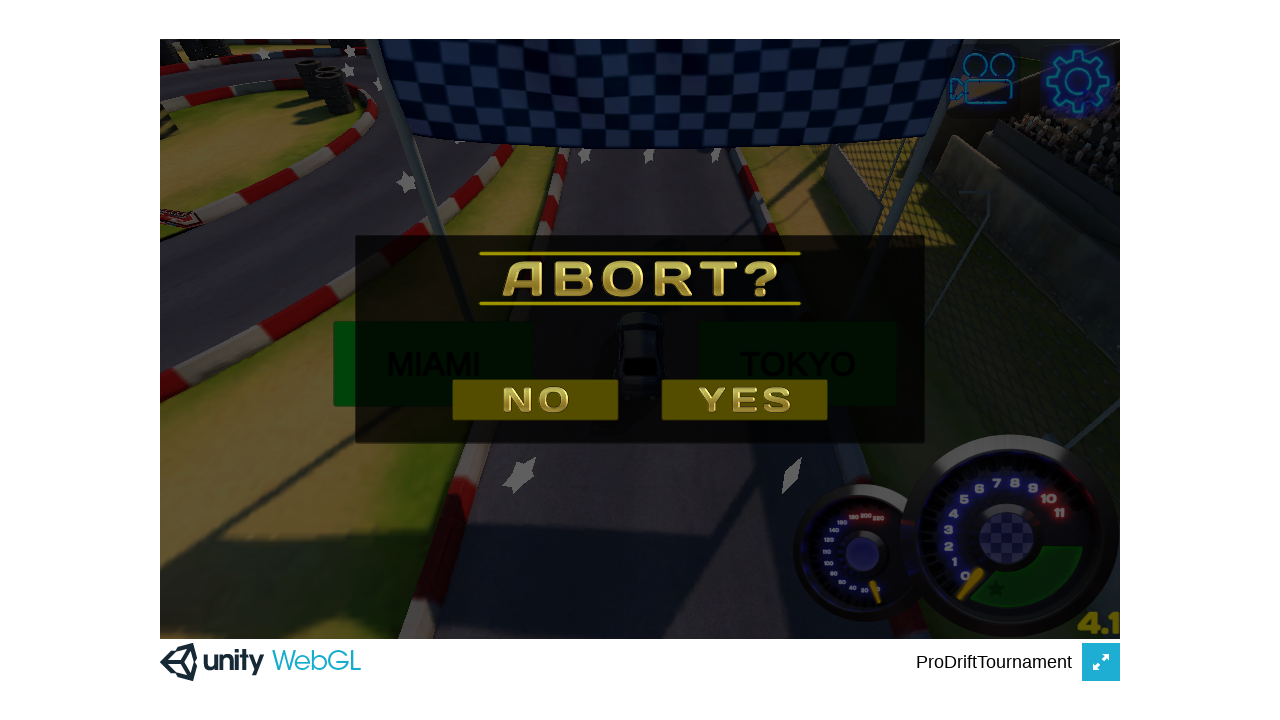

Navigated to Pro Drift WebGL game page
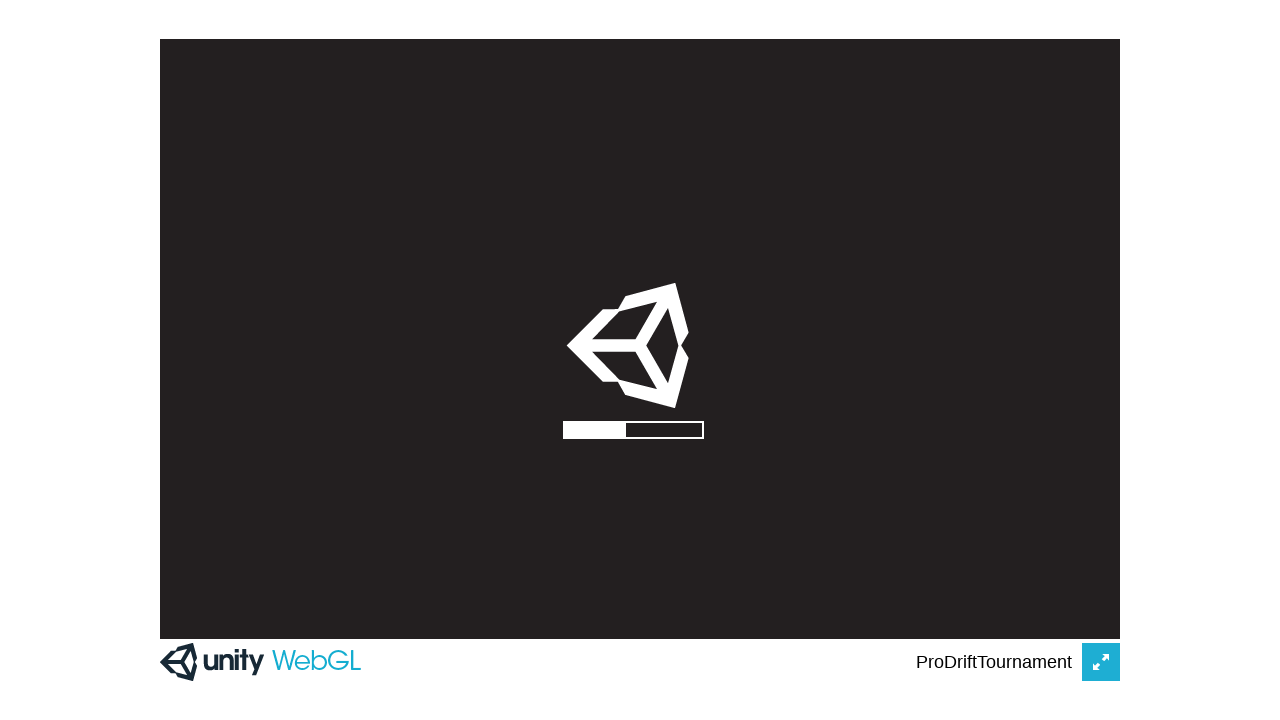

Clicked on Unity canvas at position (274, 336) to start/interact with the game at (434, 375) on #unity-canvas
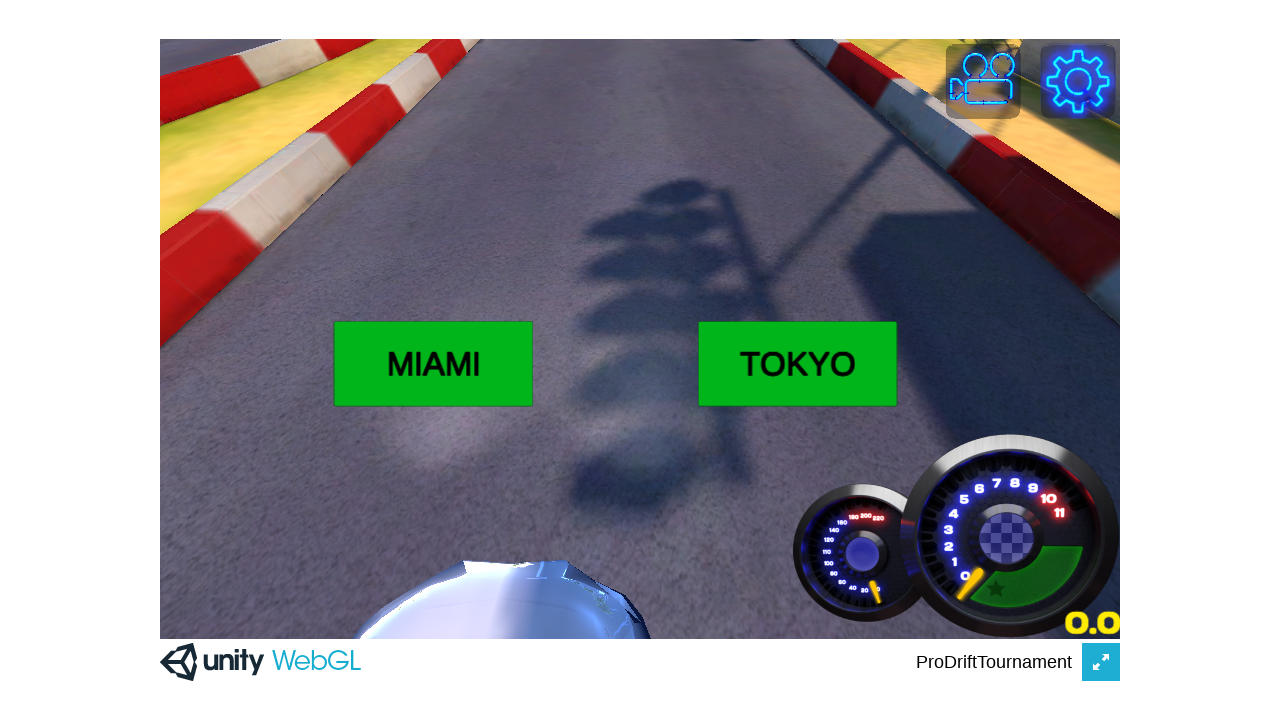

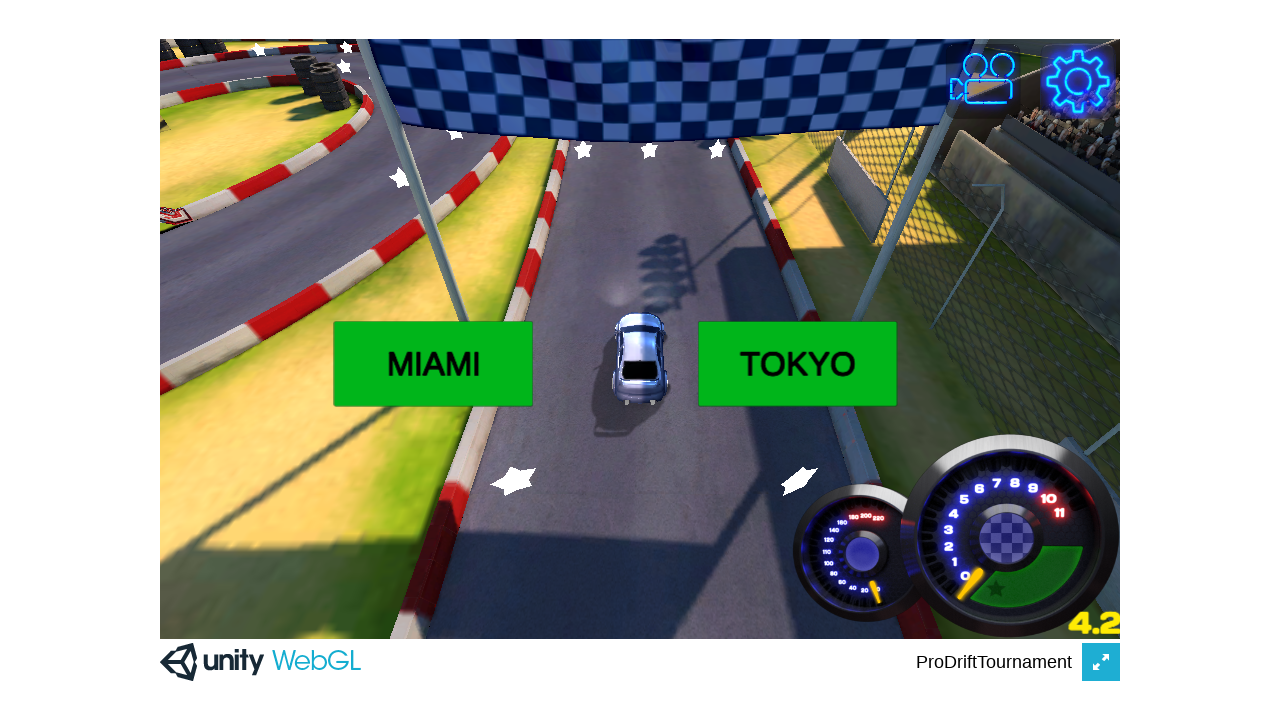